Tests that clicking Browse Languages menu and navigating to letter A submenu displays the Category A heading

Starting URL: https://www.99-bottles-of-beer.net/

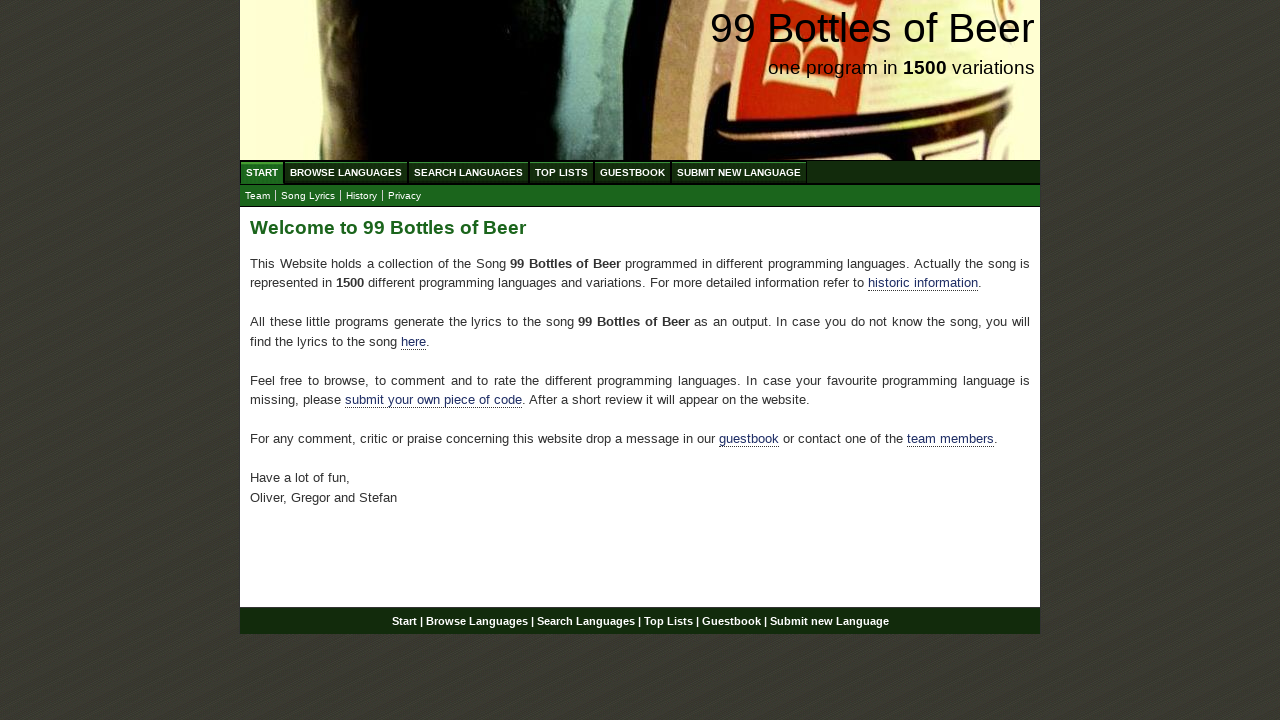

Clicked Browse Languages menu to access letter categories at (346, 172) on xpath=//ul[@id='menu']/li//a[@href='/abc.html']
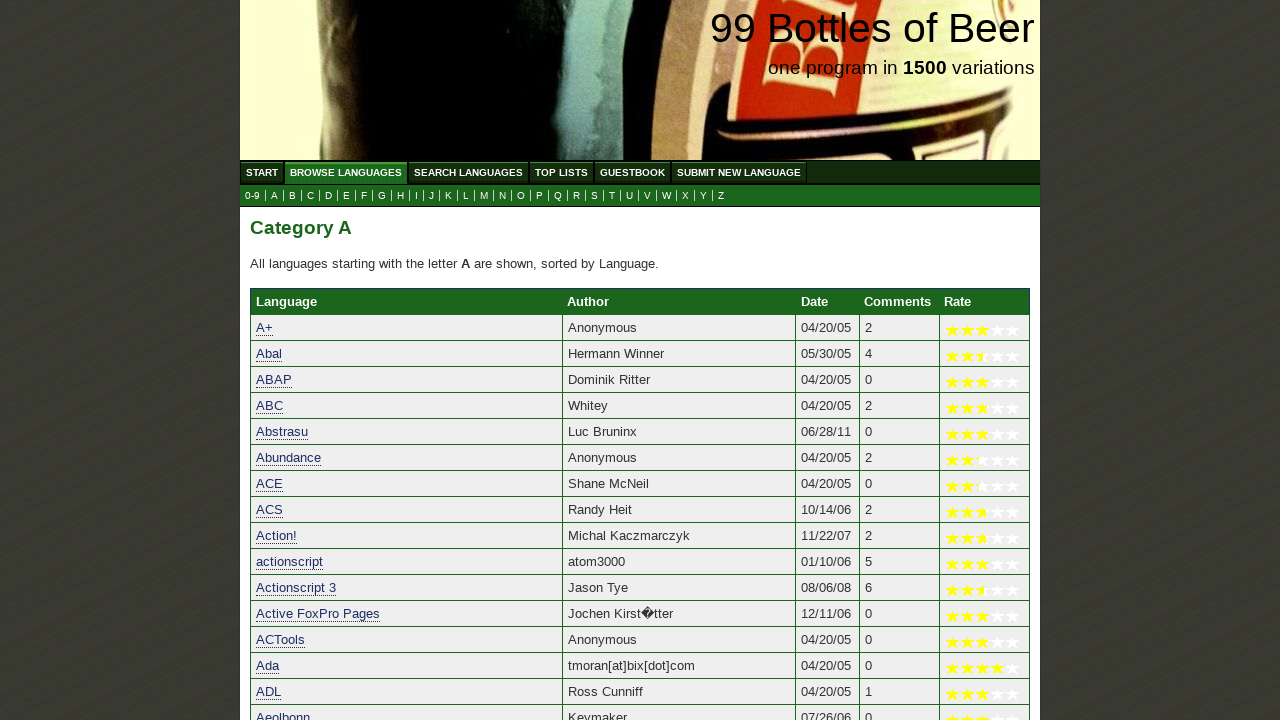

Letter A submenu appeared
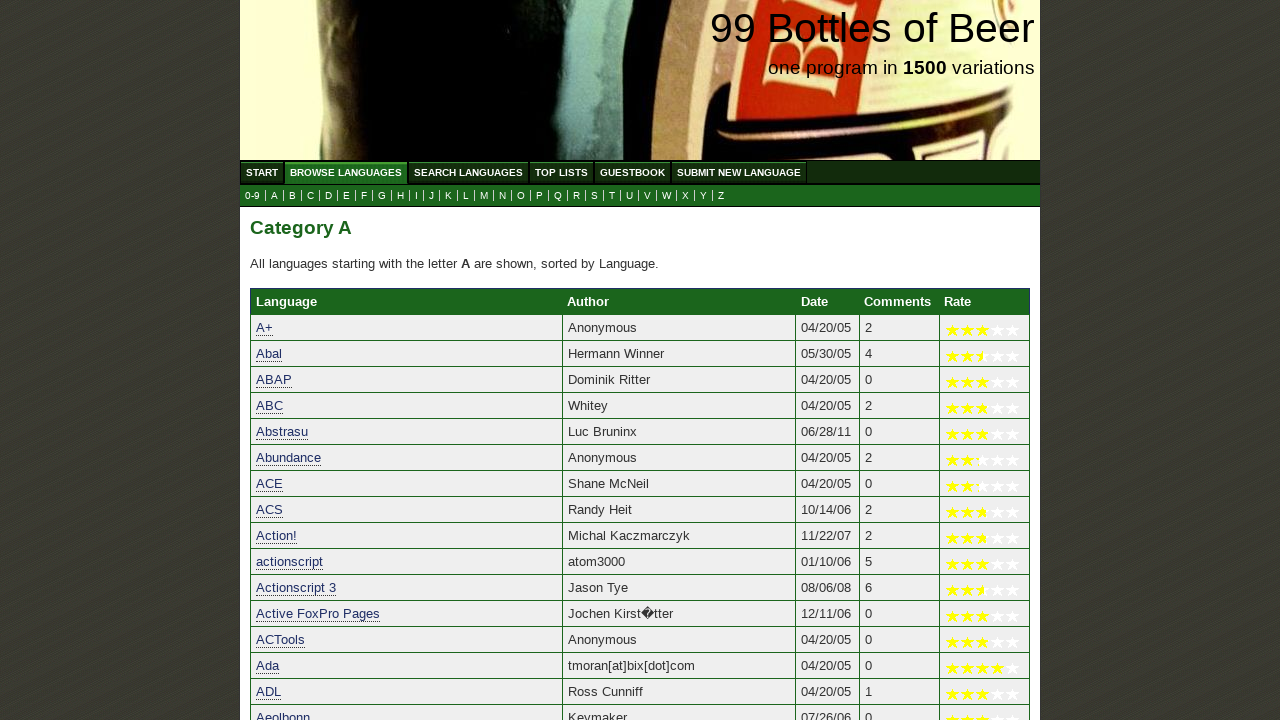

Located the Category A heading element
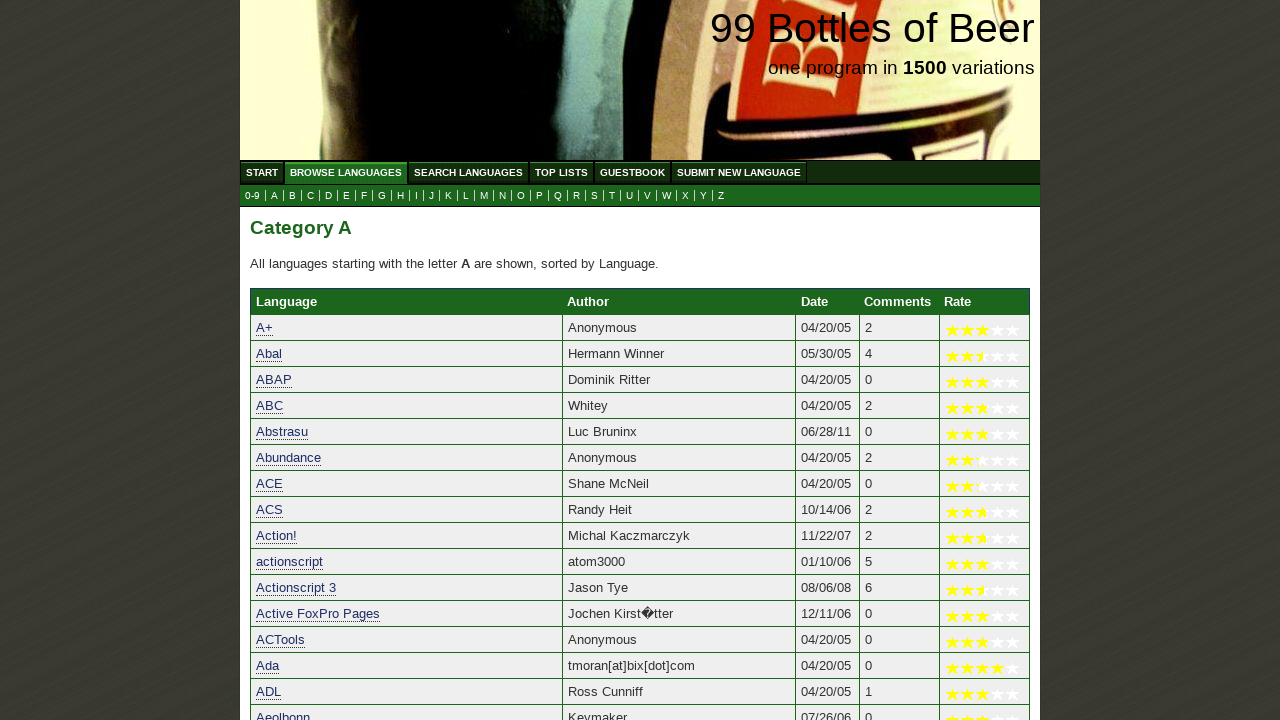

Verified Category A heading is visible on the page
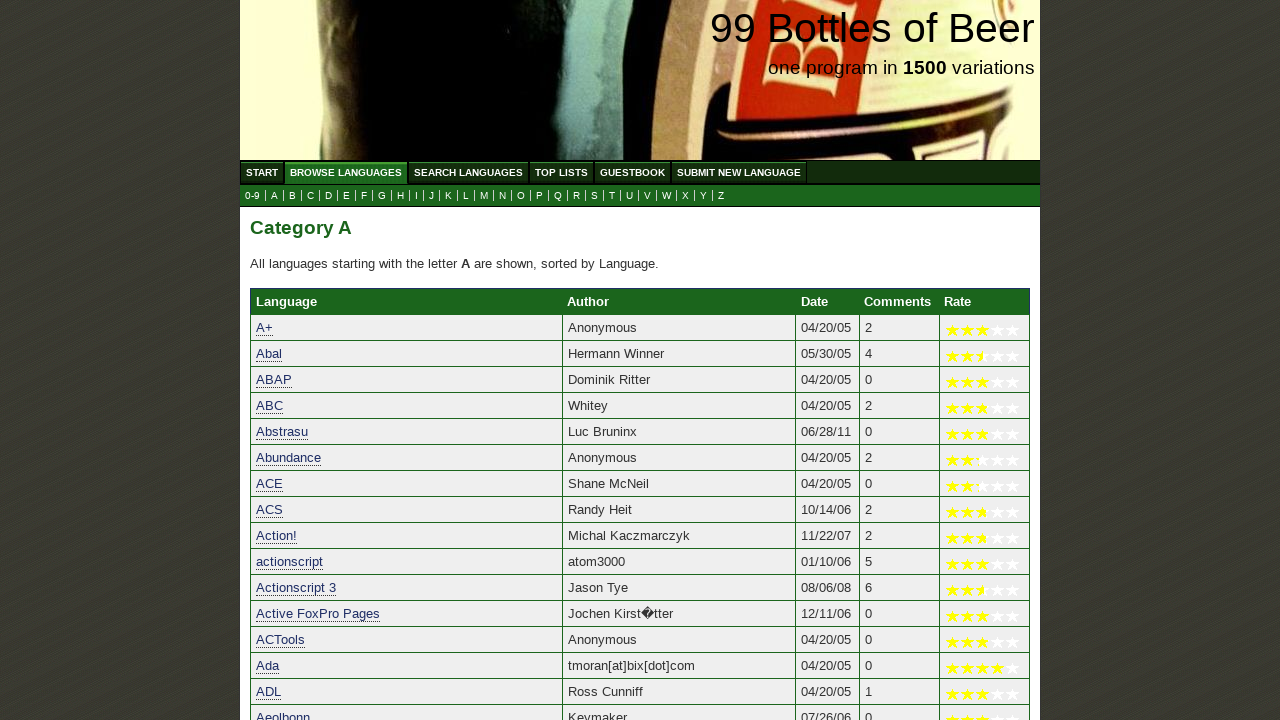

Verified heading text matches 'Category A'
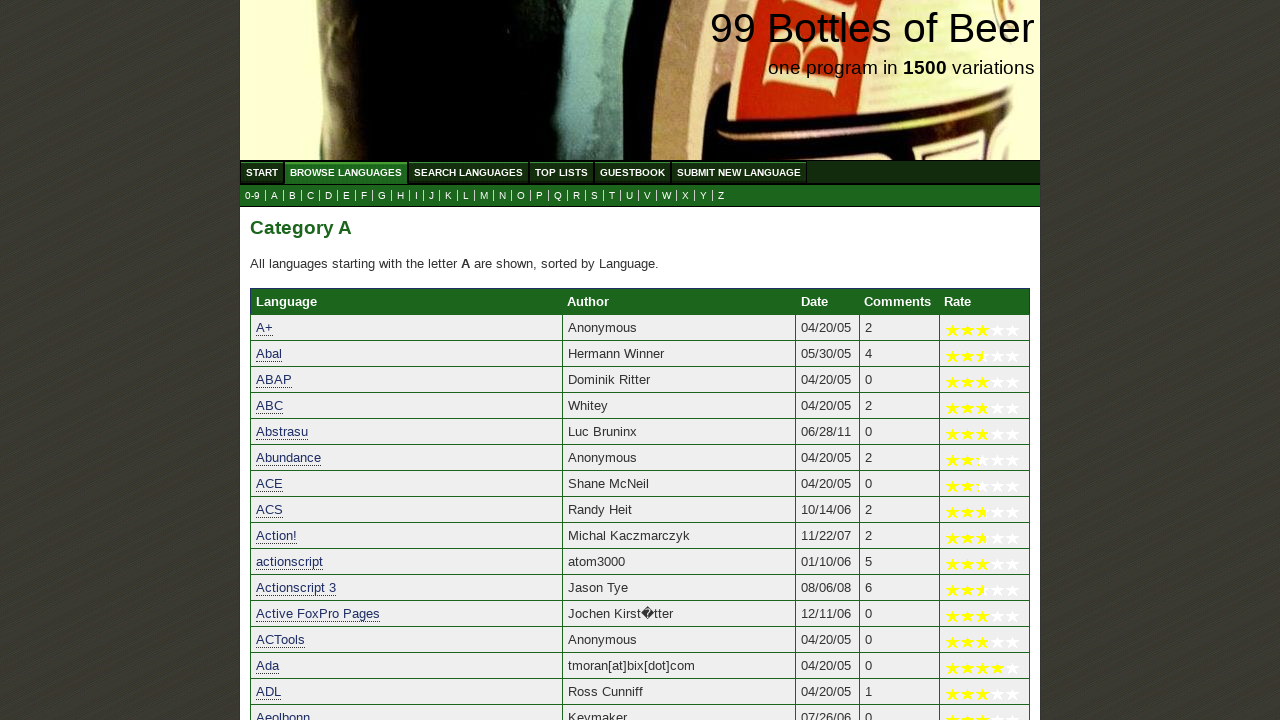

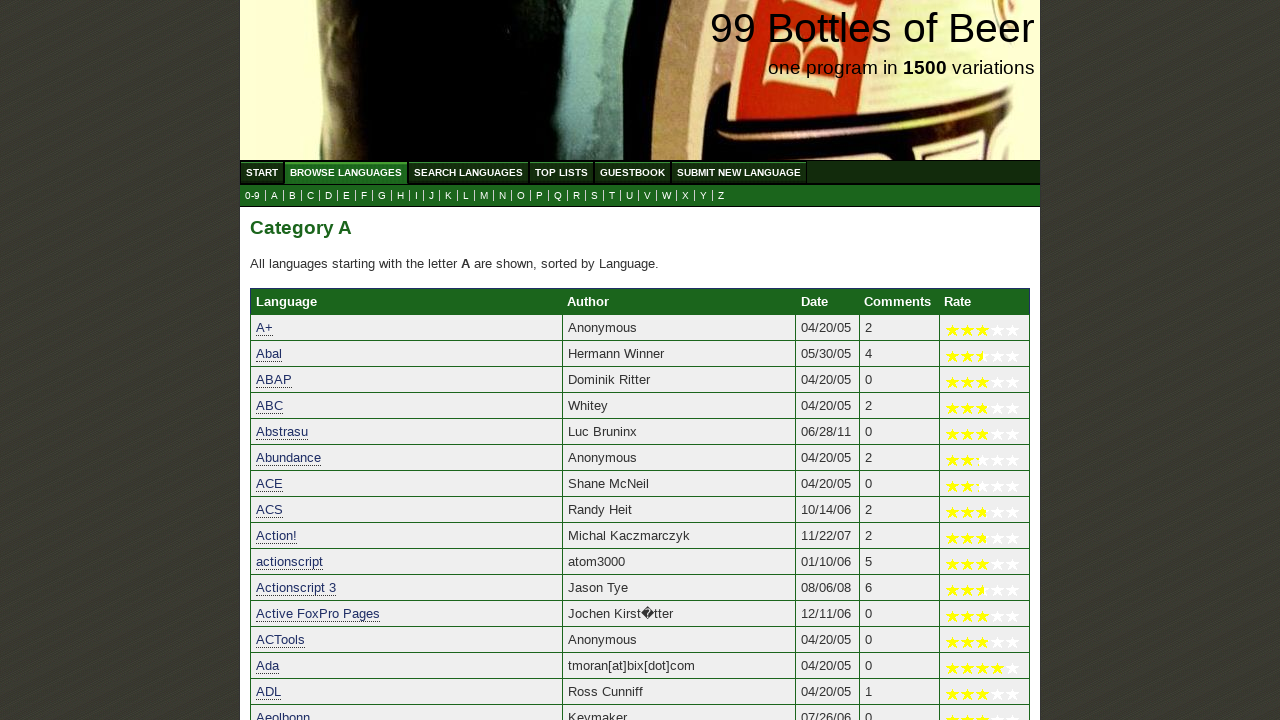